Navigates to Tata Cliq website and retrieves page information including title, URL, and domain name using JavaScript execution

Starting URL: https://www.tatacliq.com/

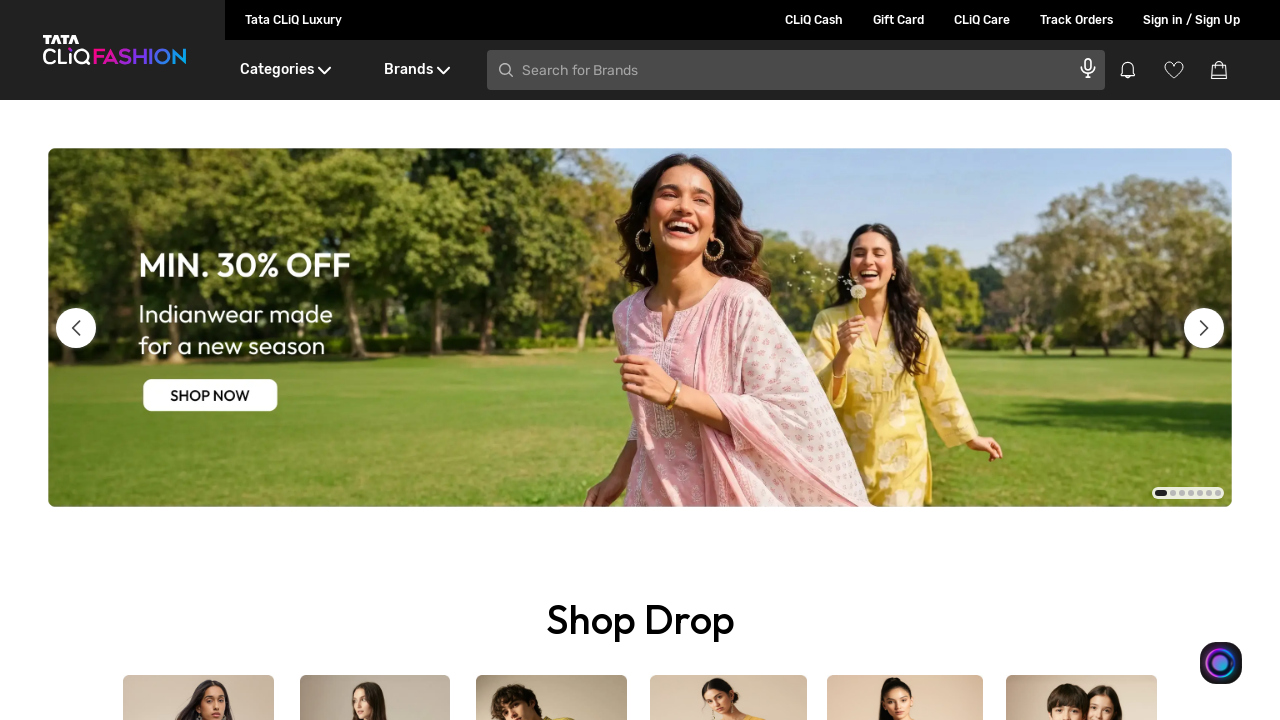

Retrieved page title using JavaScript: Online Fashion & Lifestyle Shopping for Women, Men & Kids in India - Tata CLiQ
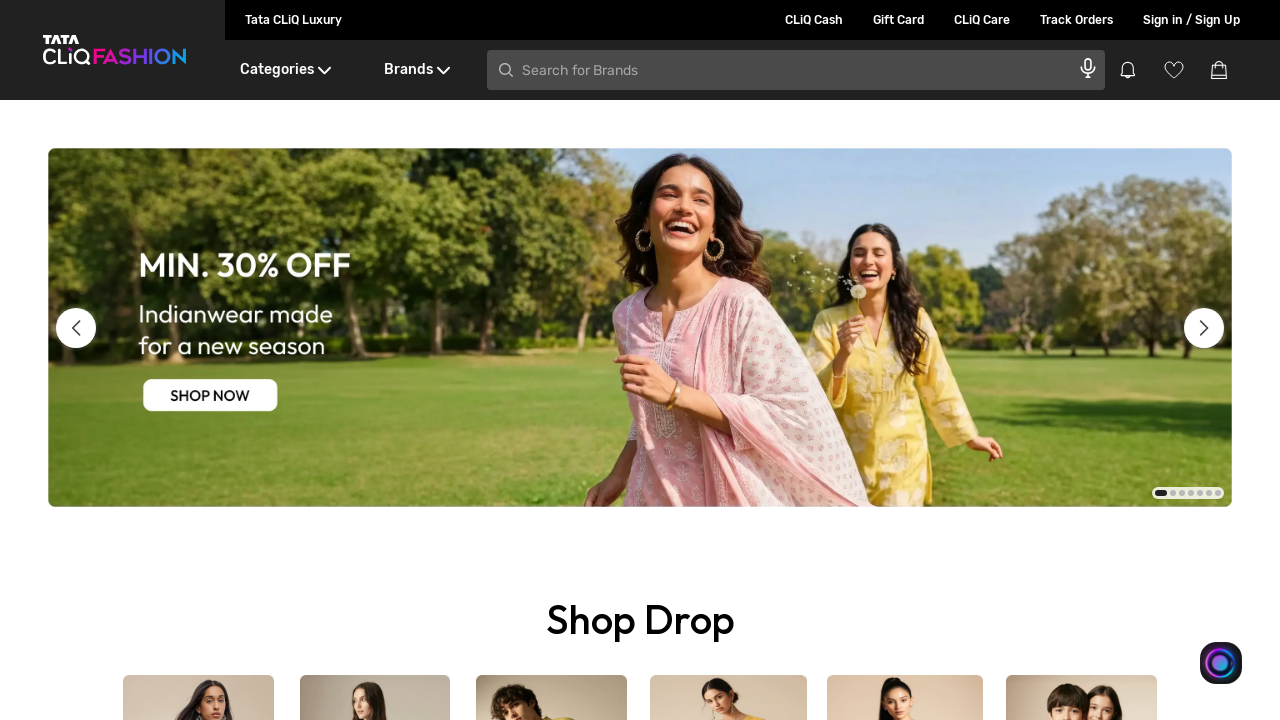

Retrieved current URL using JavaScript: https://www.tatacliq.com/
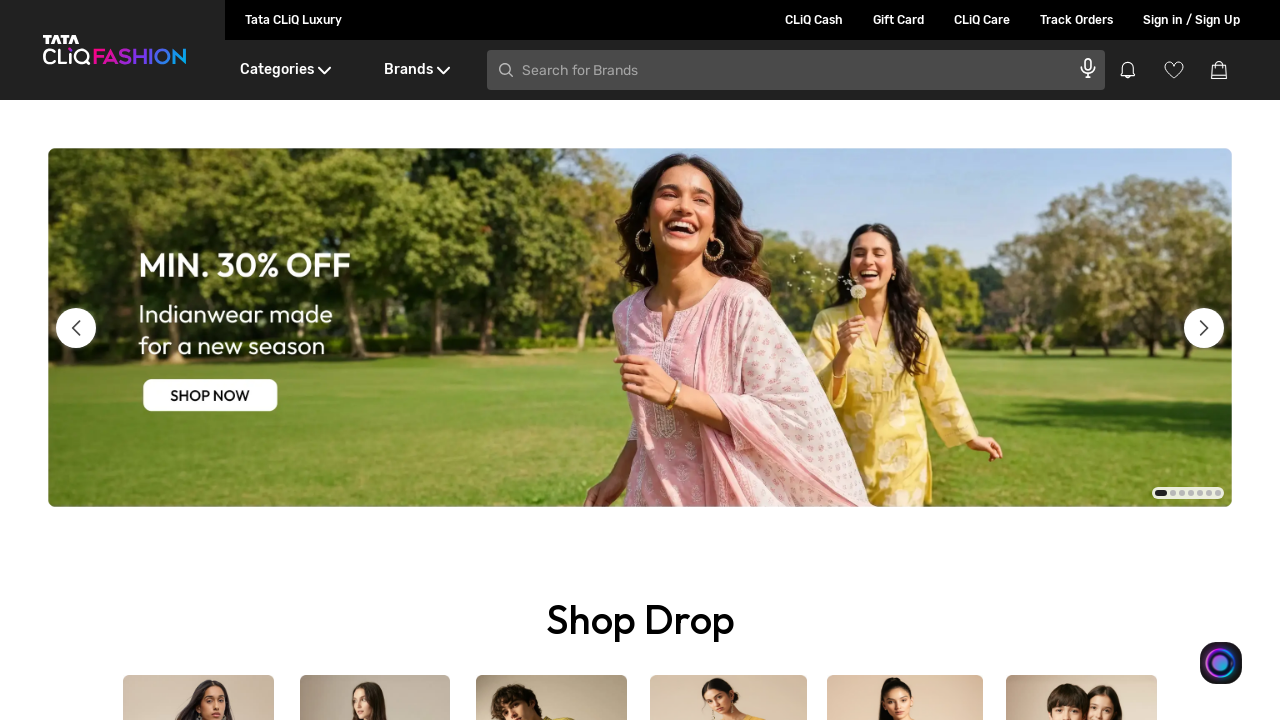

Retrieved domain name using JavaScript: www.tatacliq.com
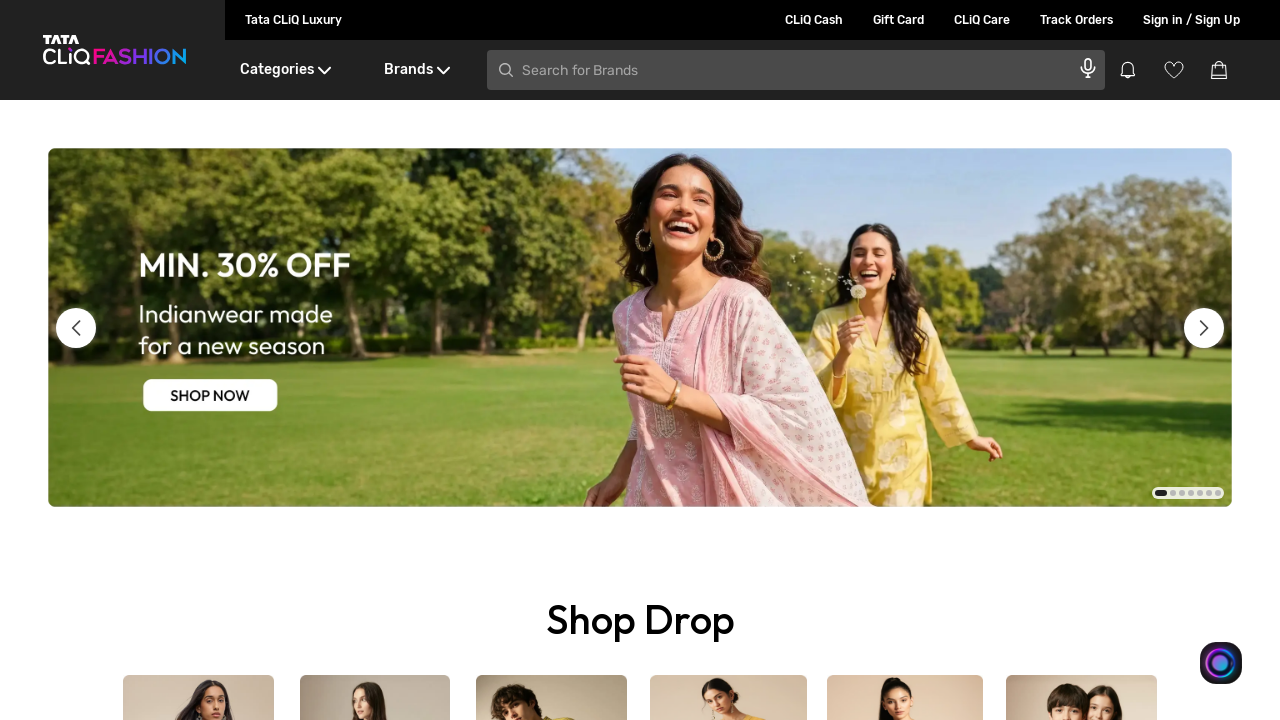

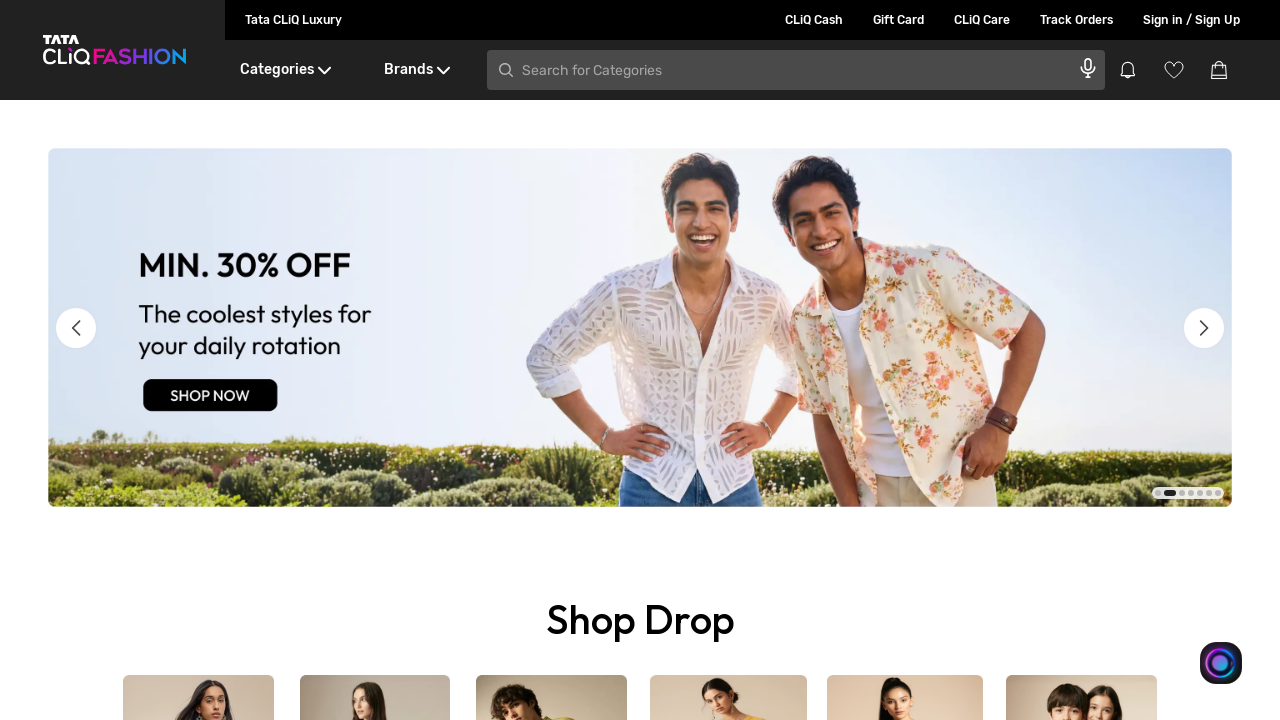